Tests that the browser back button works correctly with the routing filters (All, Active, Completed).

Starting URL: https://demo.playwright.dev/todomvc

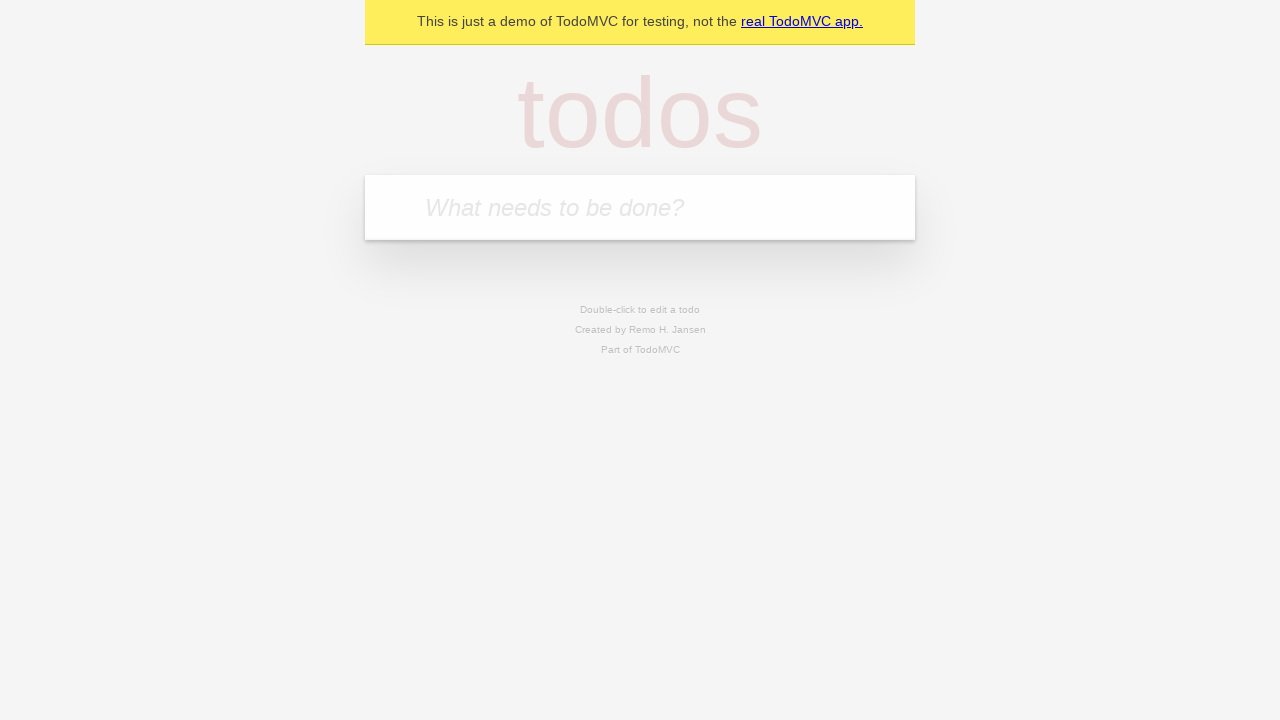

Filled todo input with 'buy some cheese' on internal:attr=[placeholder="What needs to be done?"i]
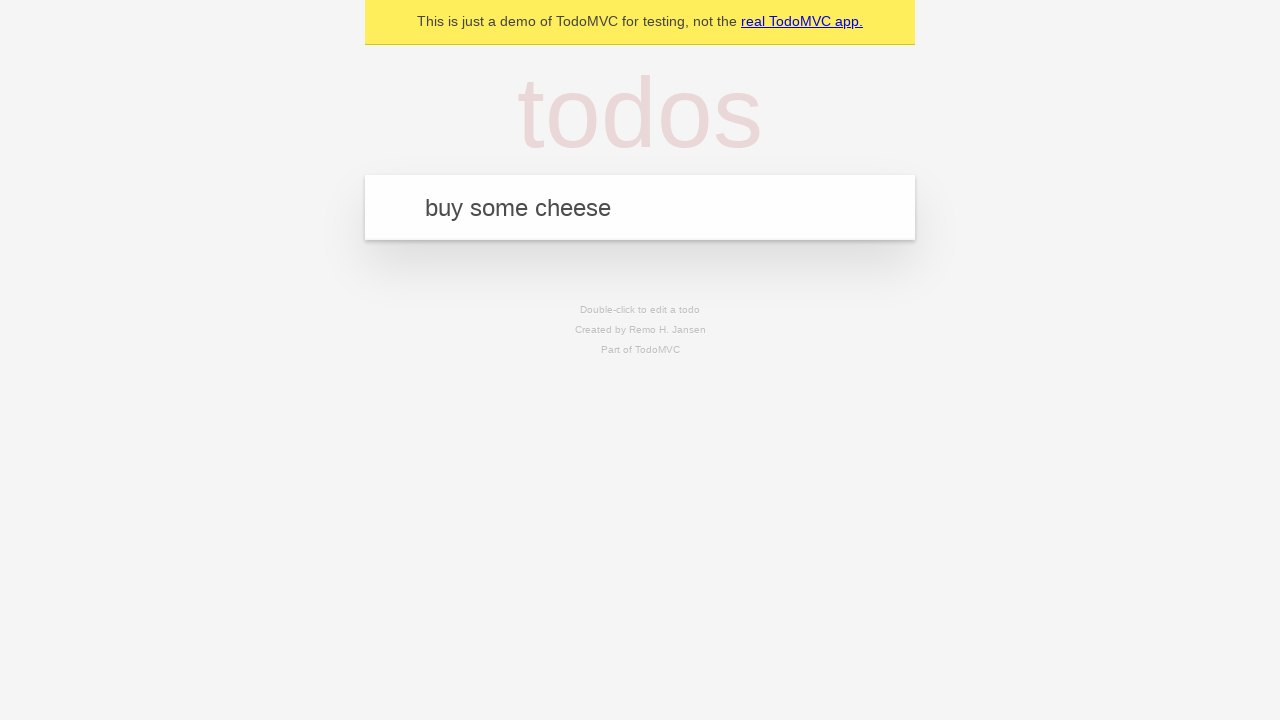

Pressed Enter to add first todo on internal:attr=[placeholder="What needs to be done?"i]
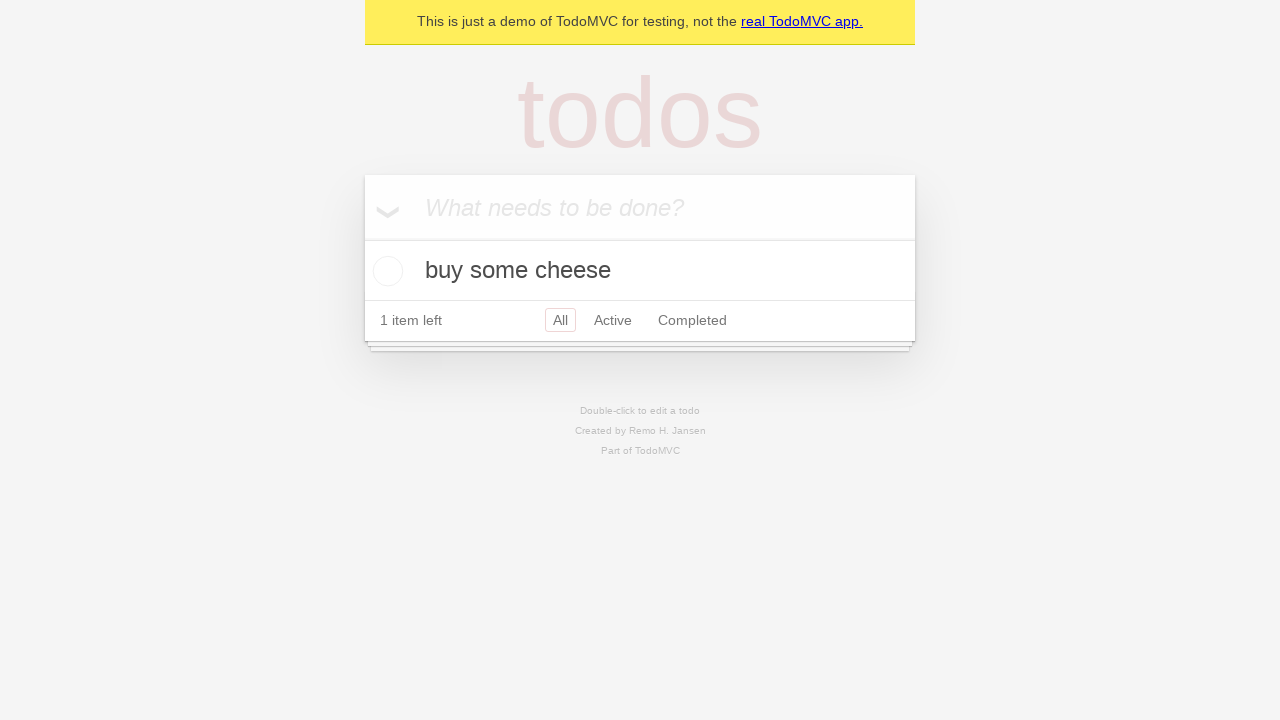

Filled todo input with 'feed the cat' on internal:attr=[placeholder="What needs to be done?"i]
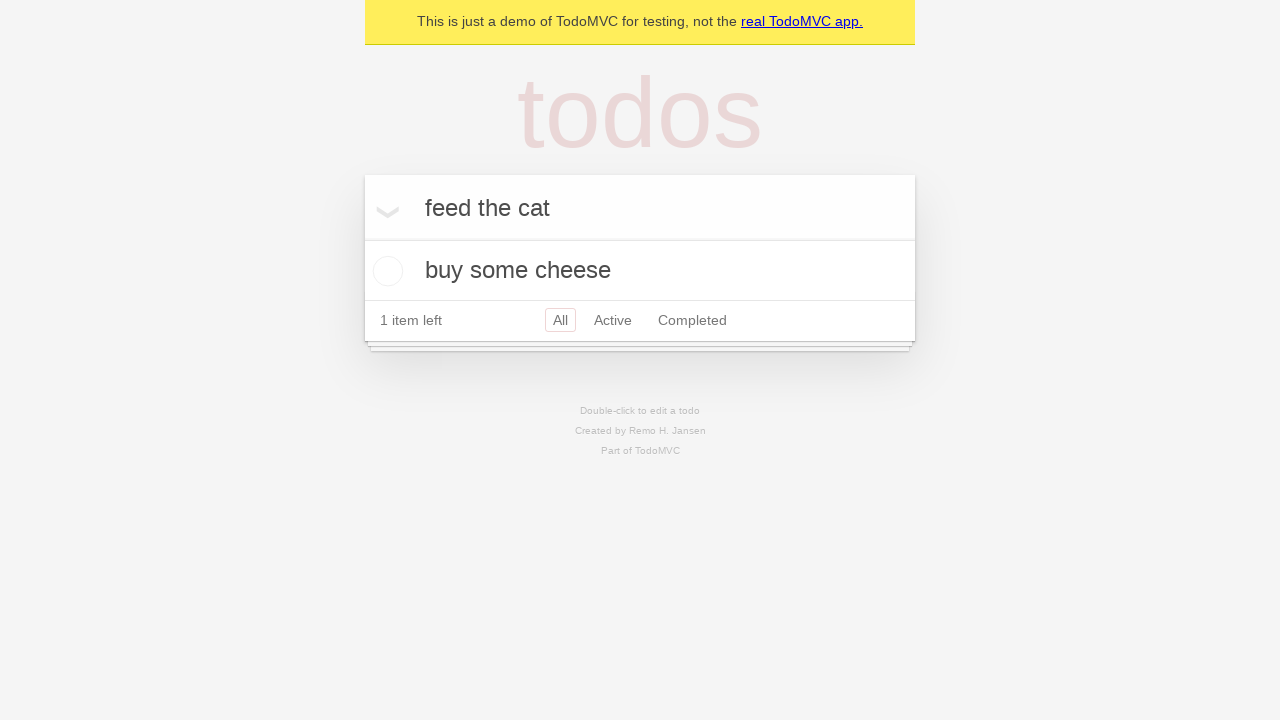

Pressed Enter to add second todo on internal:attr=[placeholder="What needs to be done?"i]
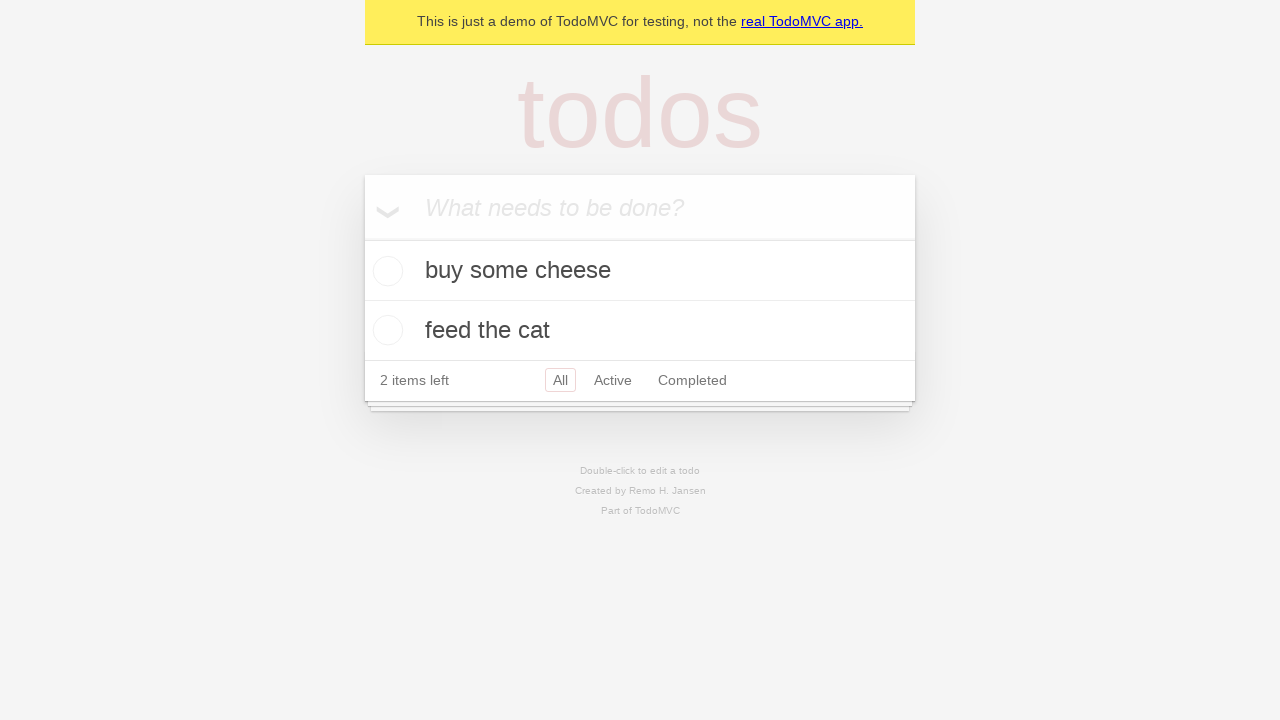

Filled todo input with 'book a doctors appointment' on internal:attr=[placeholder="What needs to be done?"i]
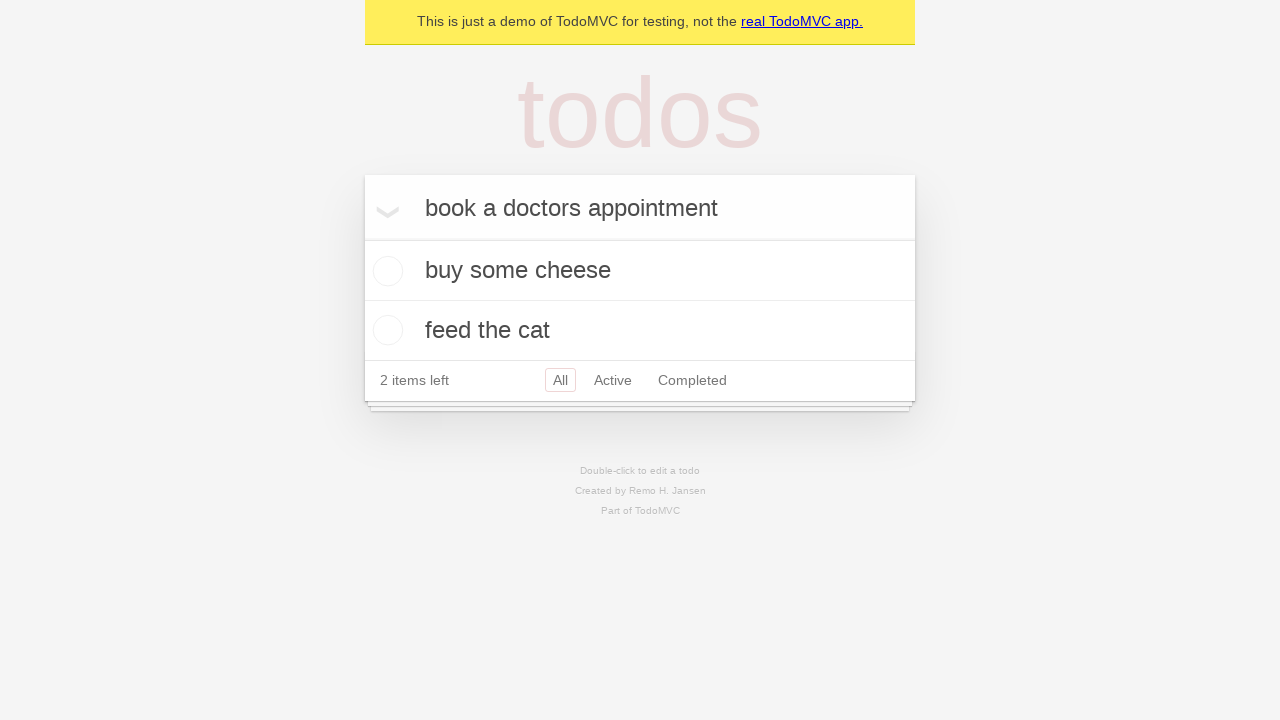

Pressed Enter to add third todo on internal:attr=[placeholder="What needs to be done?"i]
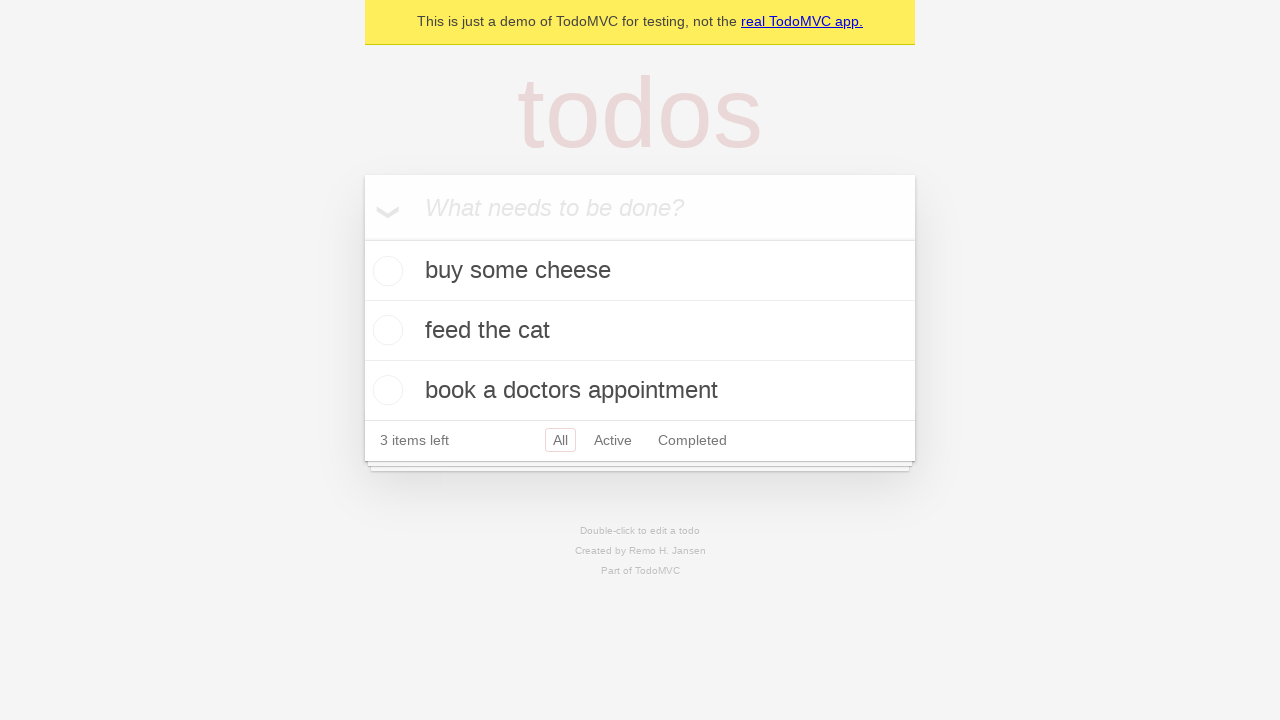

Checked the second todo item at (385, 330) on internal:testid=[data-testid="todo-item"s] >> nth=1 >> internal:role=checkbox
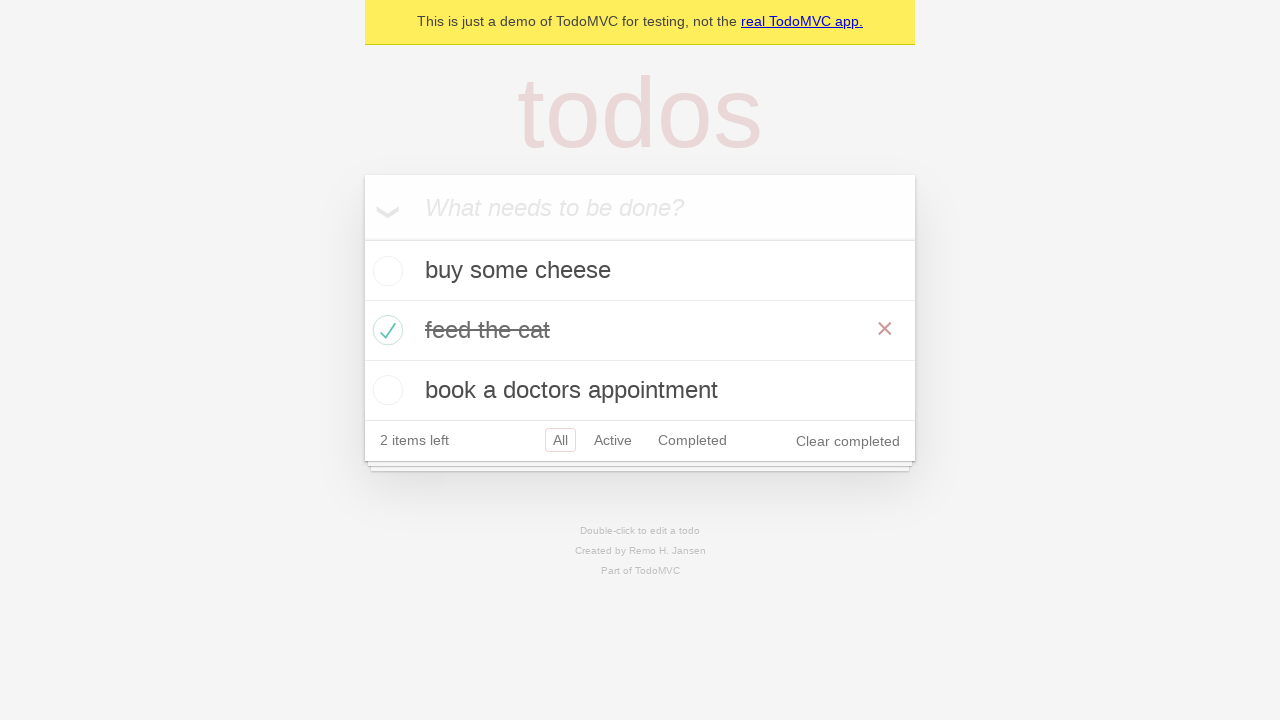

Clicked 'All' filter link at (560, 440) on internal:role=link[name="All"i]
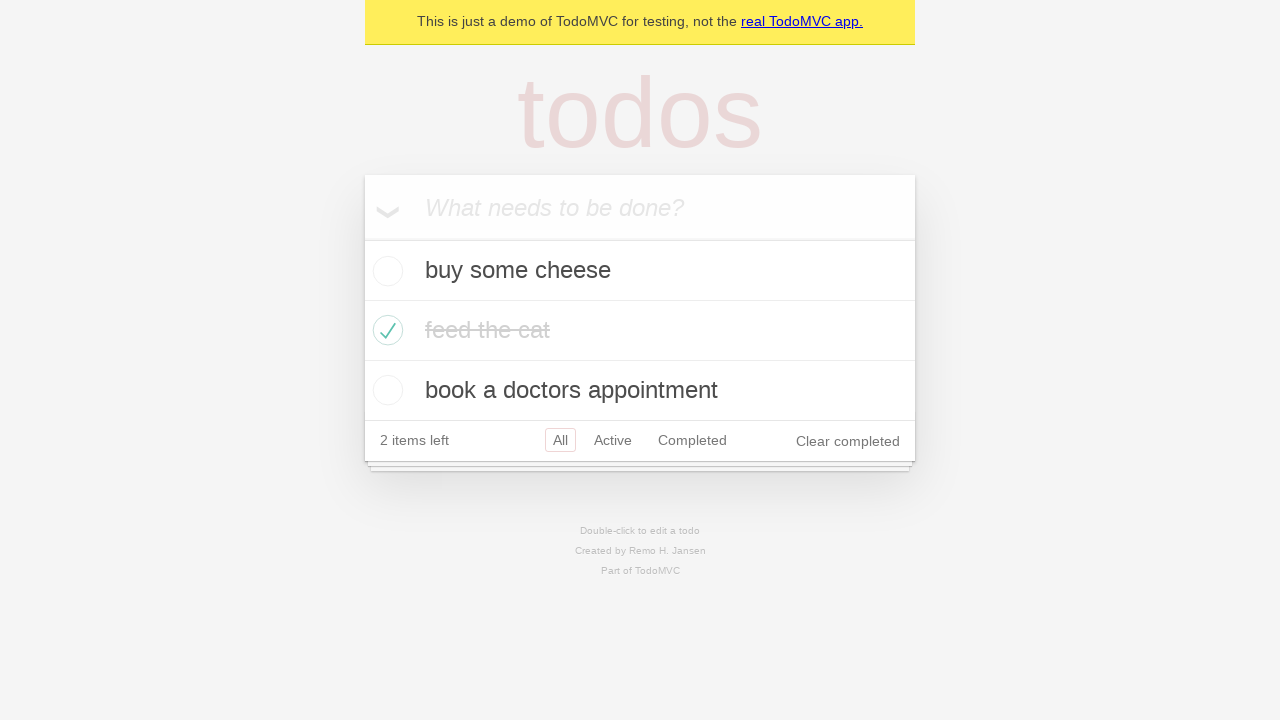

Clicked 'Active' filter link at (613, 440) on internal:role=link[name="Active"i]
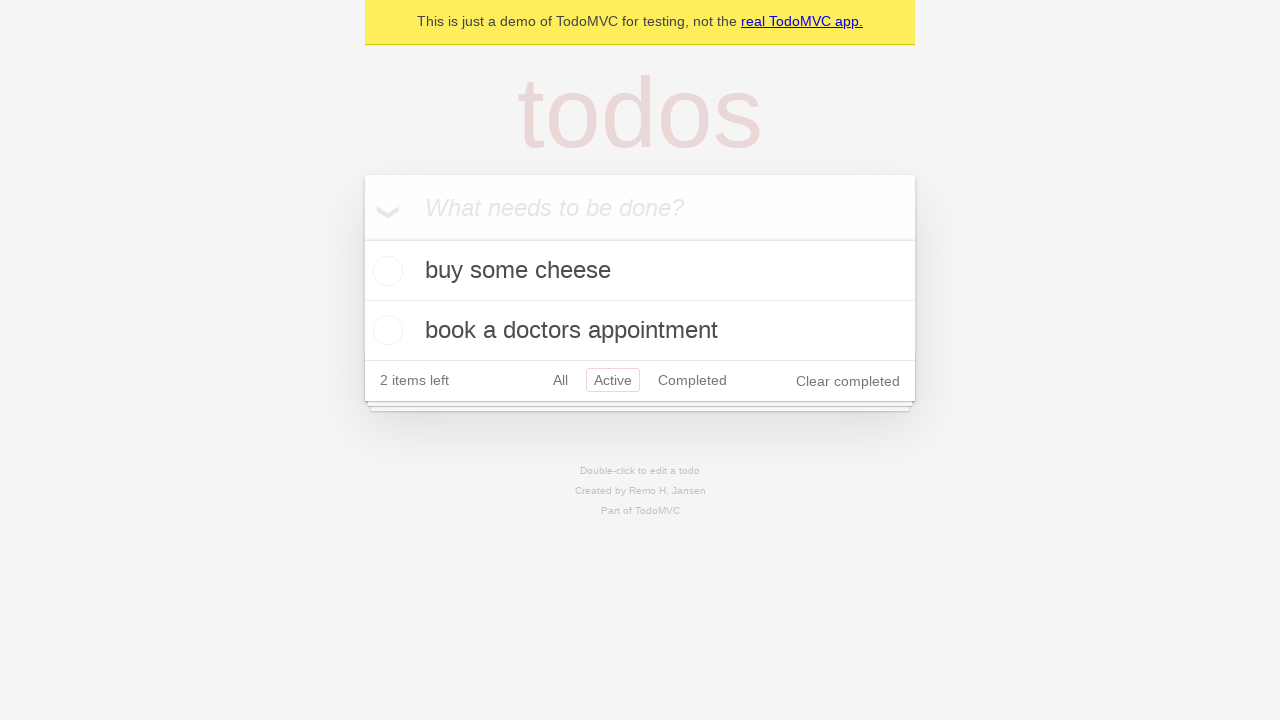

Clicked 'Completed' filter link at (692, 380) on internal:role=link[name="Completed"i]
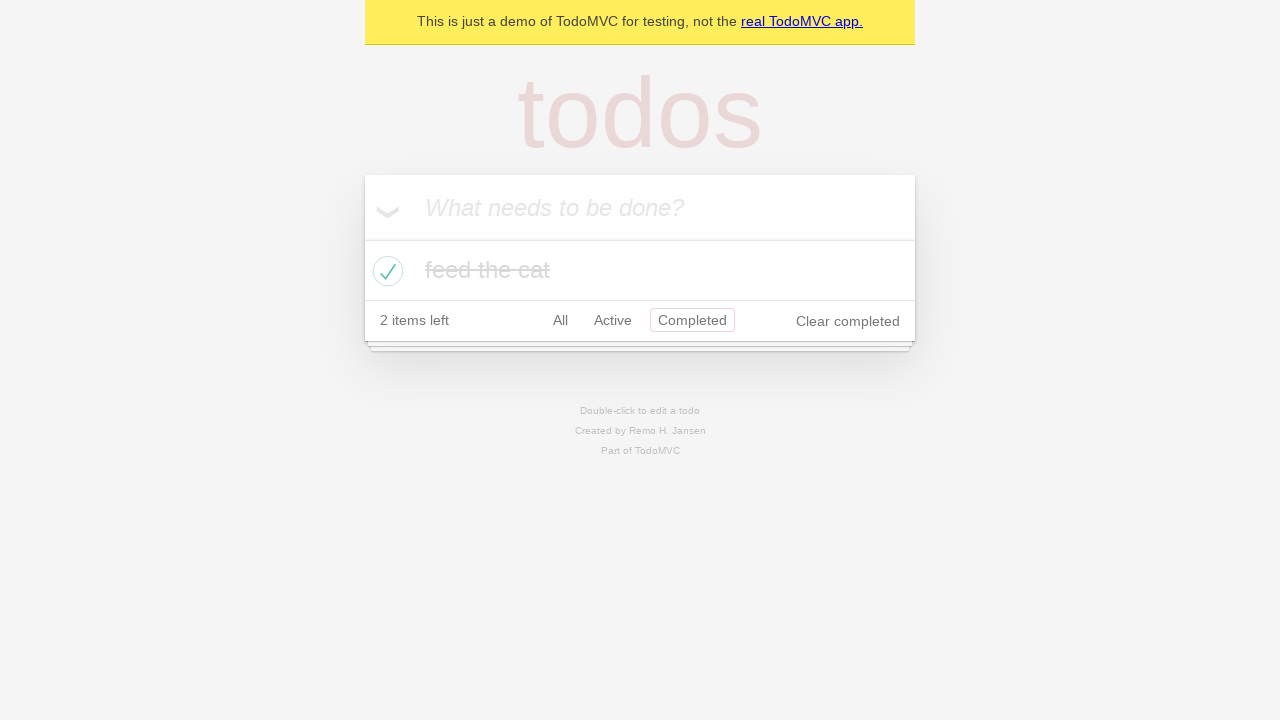

Navigated back to 'Active' filter
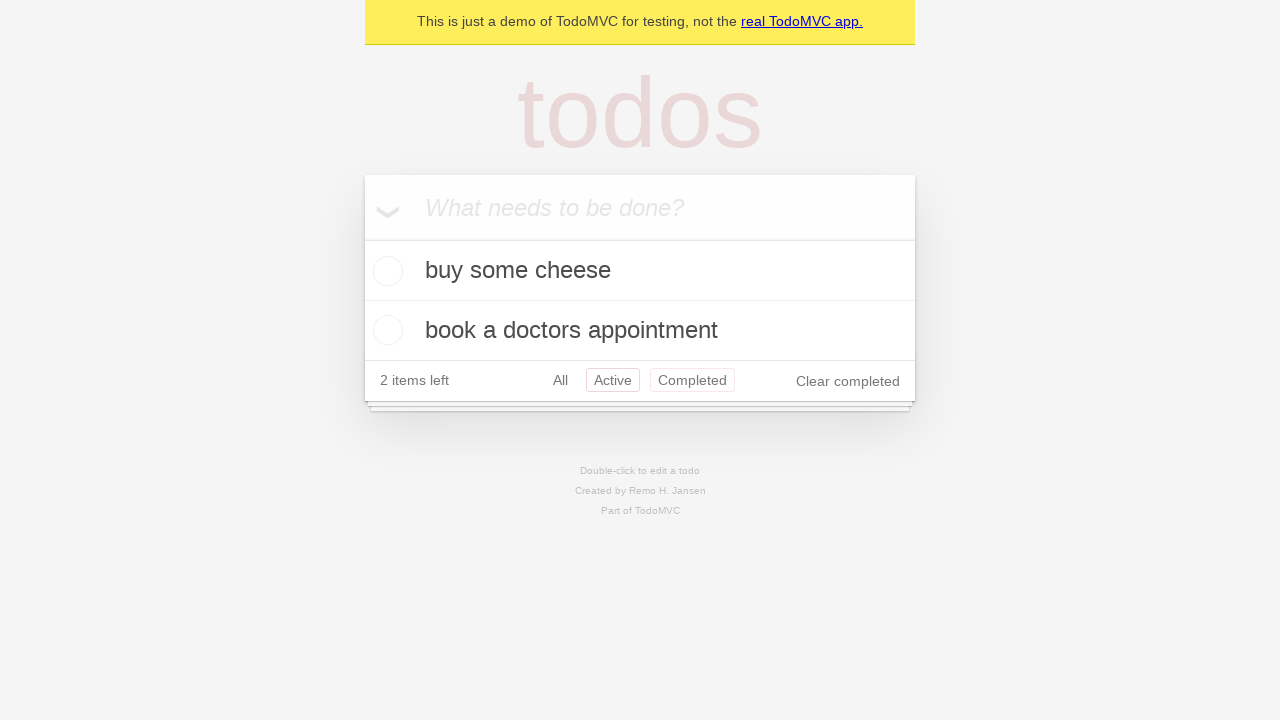

Navigated back to 'All' filter
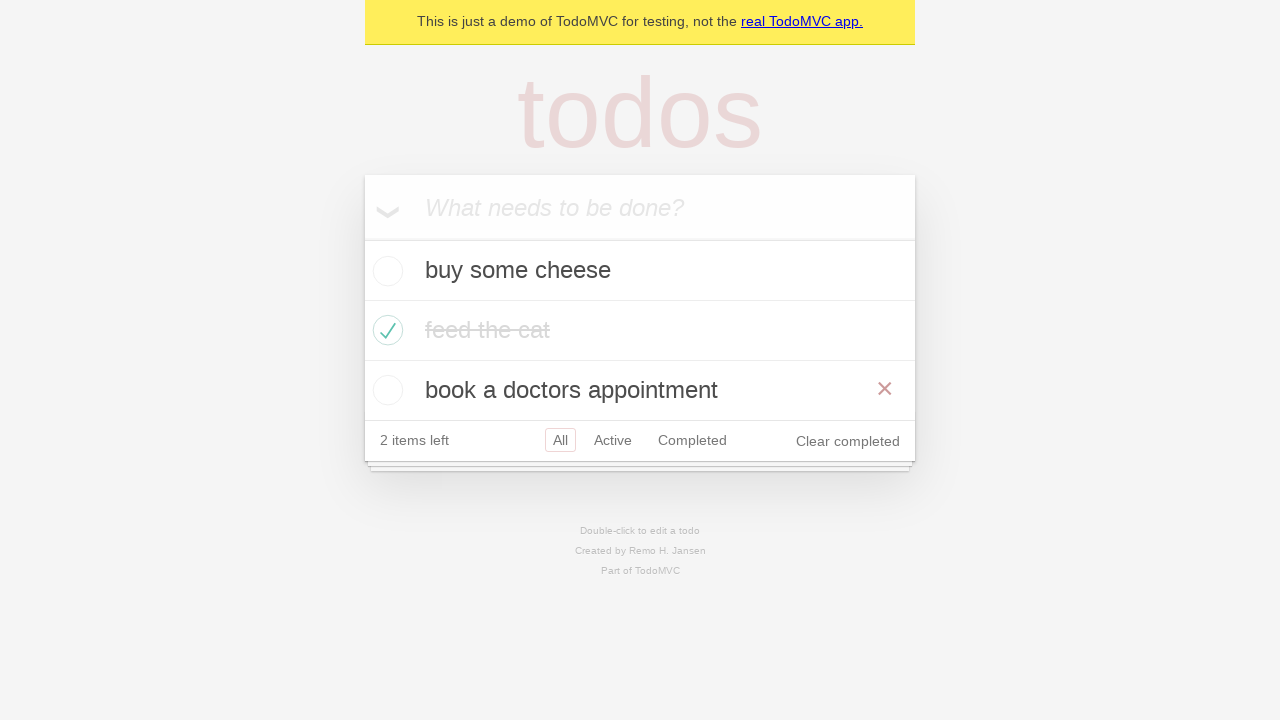

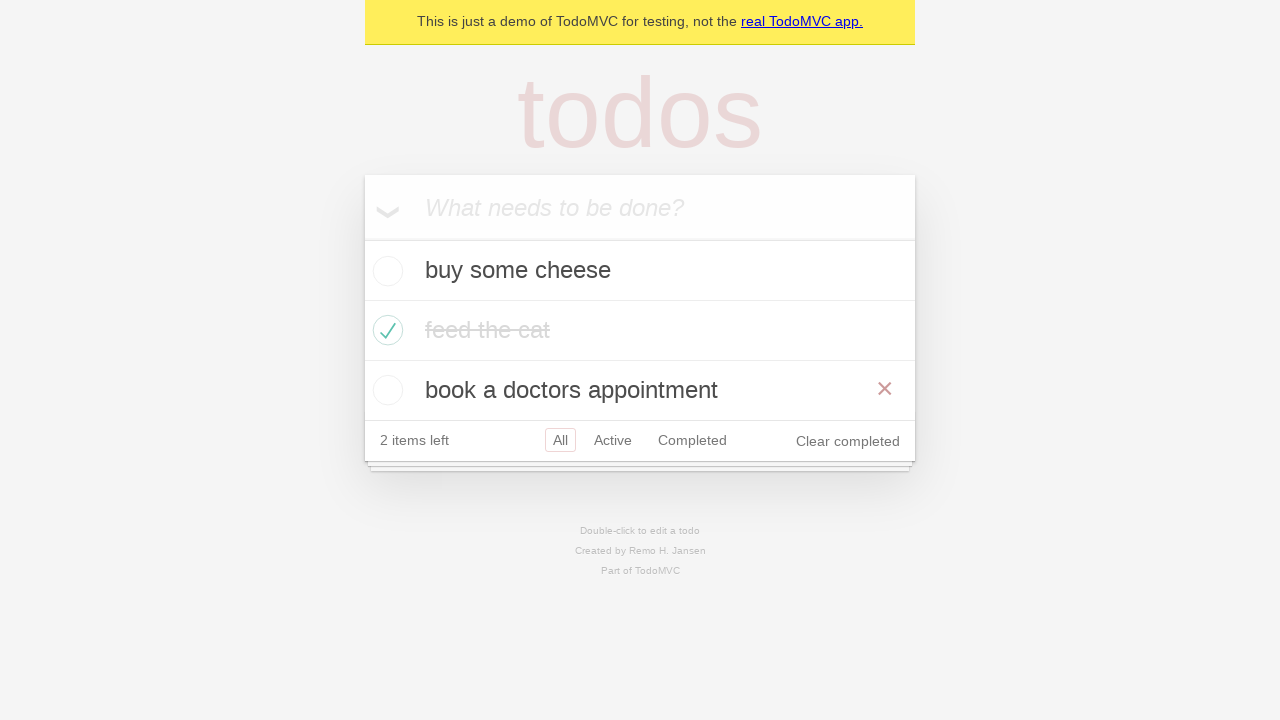